Tests multiple window handling by opening a new window and switching between windows

Starting URL: https://the-internet.herokuapp.com/windows

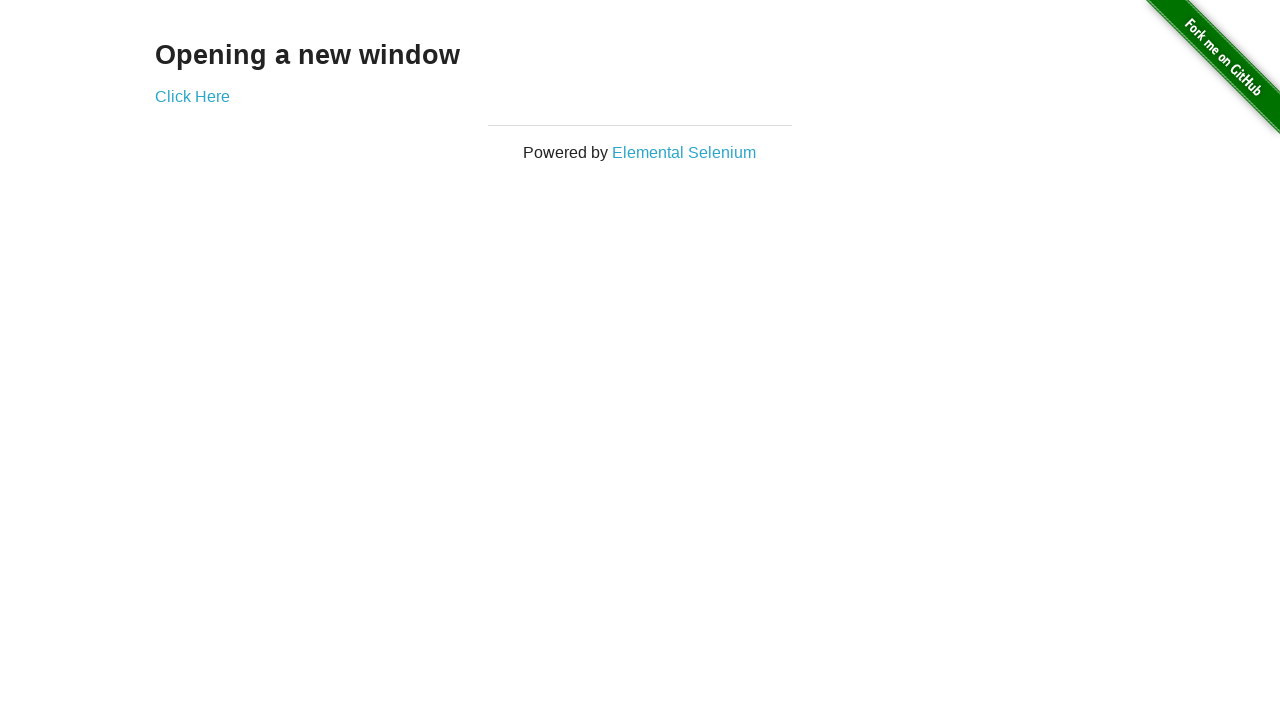

Clicked link to open new window at (192, 96) on a[href='/windows/new']
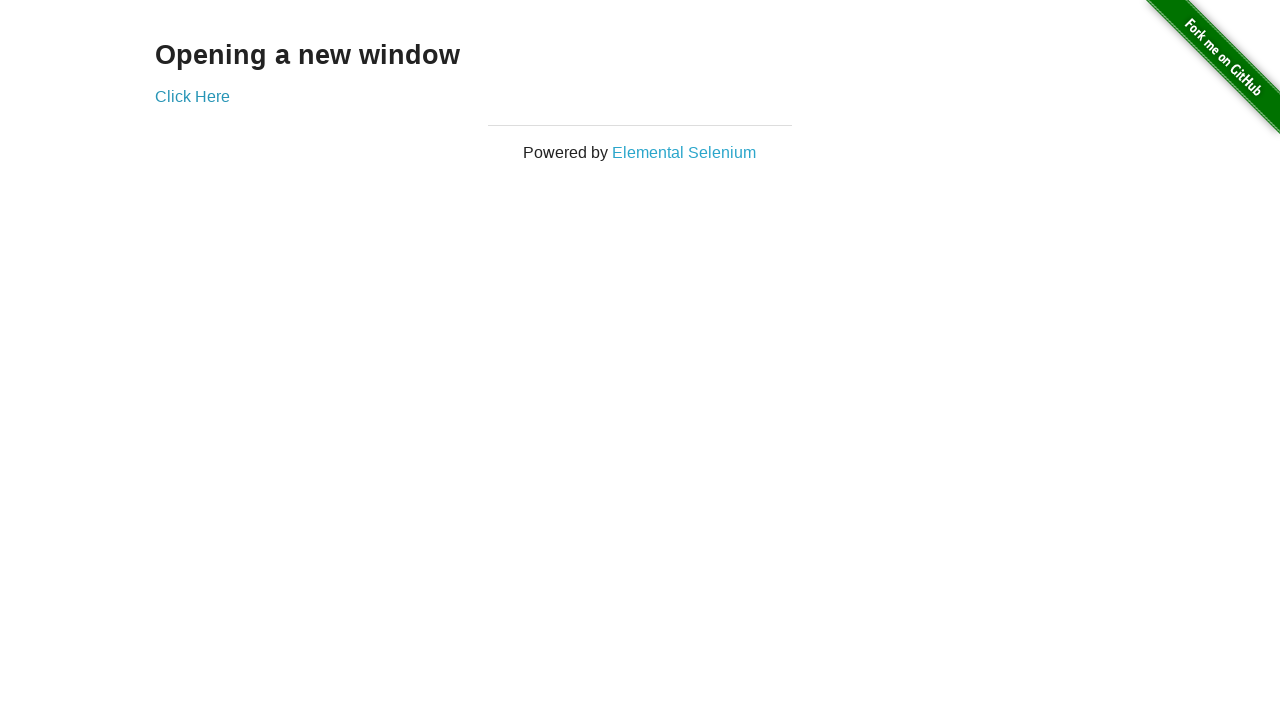

New window popup captured
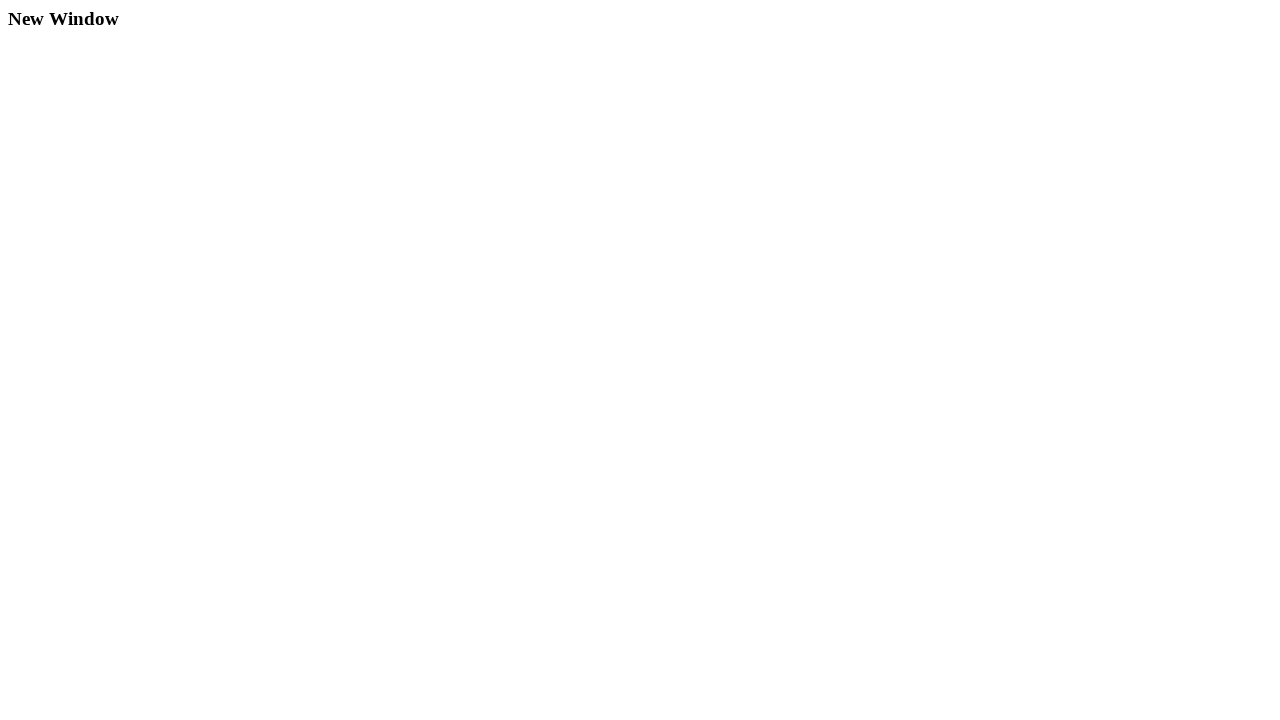

Located h3 element in new window
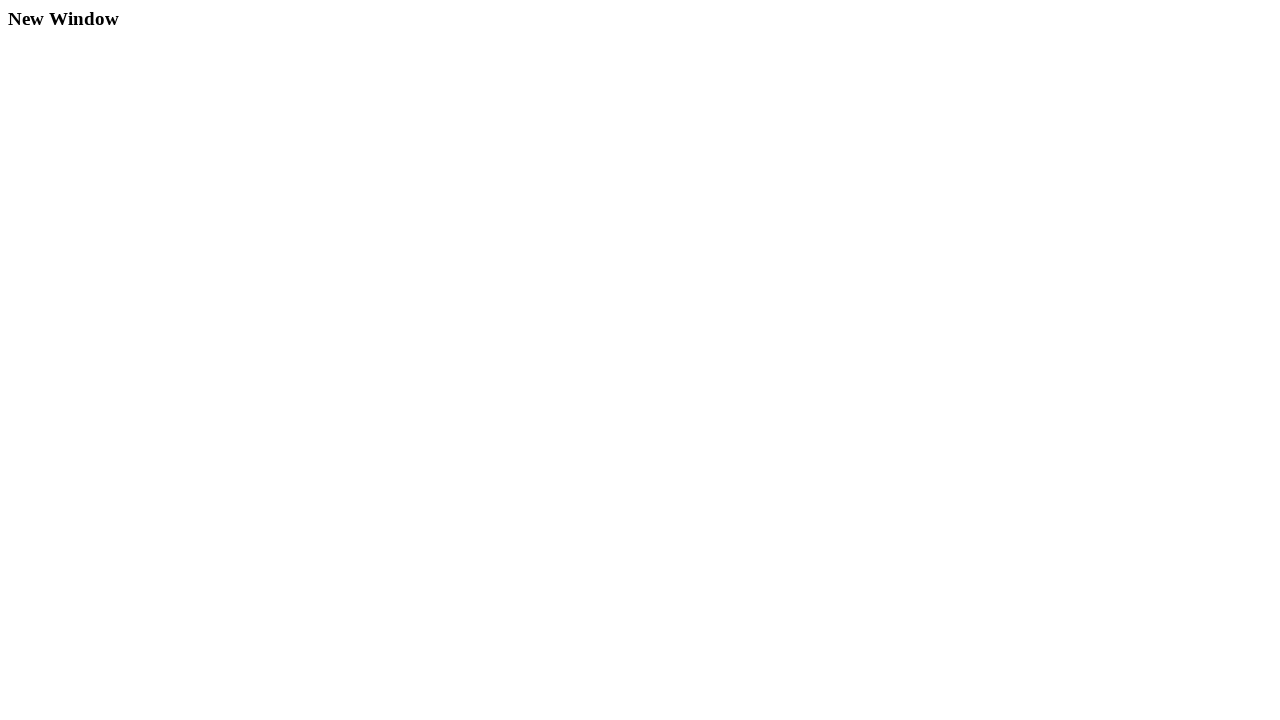

Verified h3 element is visible in new window
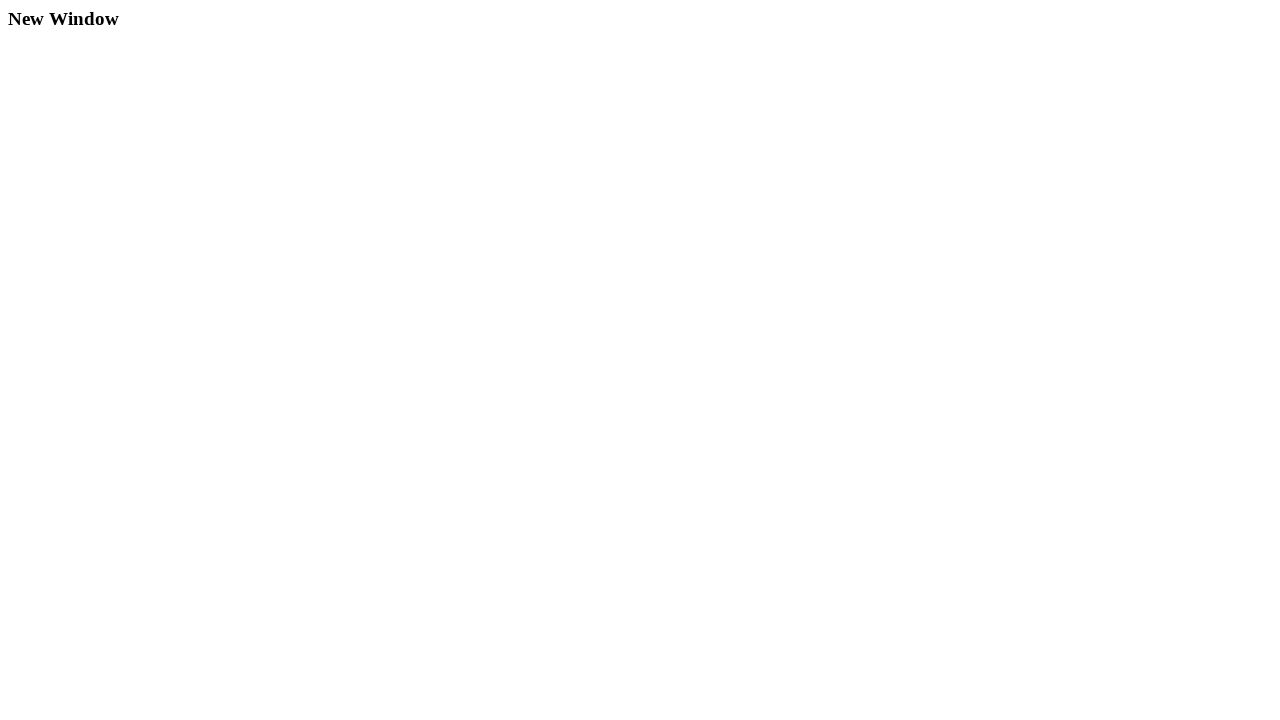

Verified new window h3 text content is 'New Window'
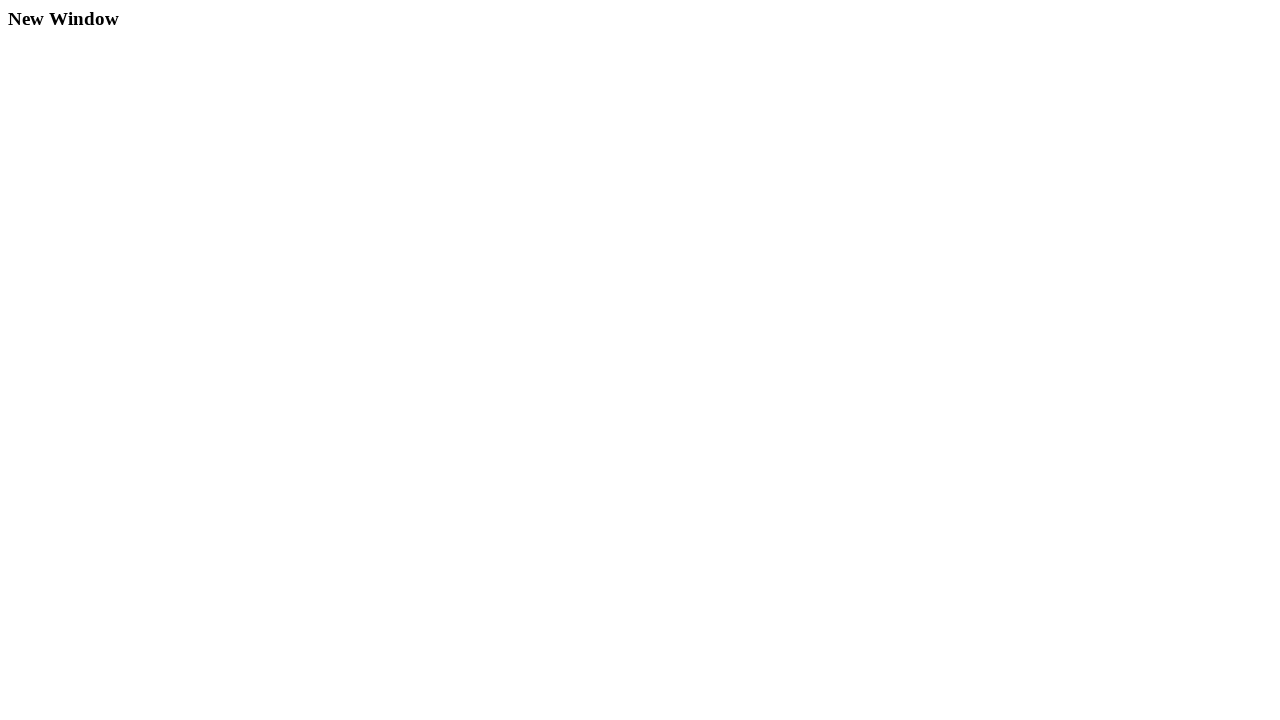

Located h3 element in original window
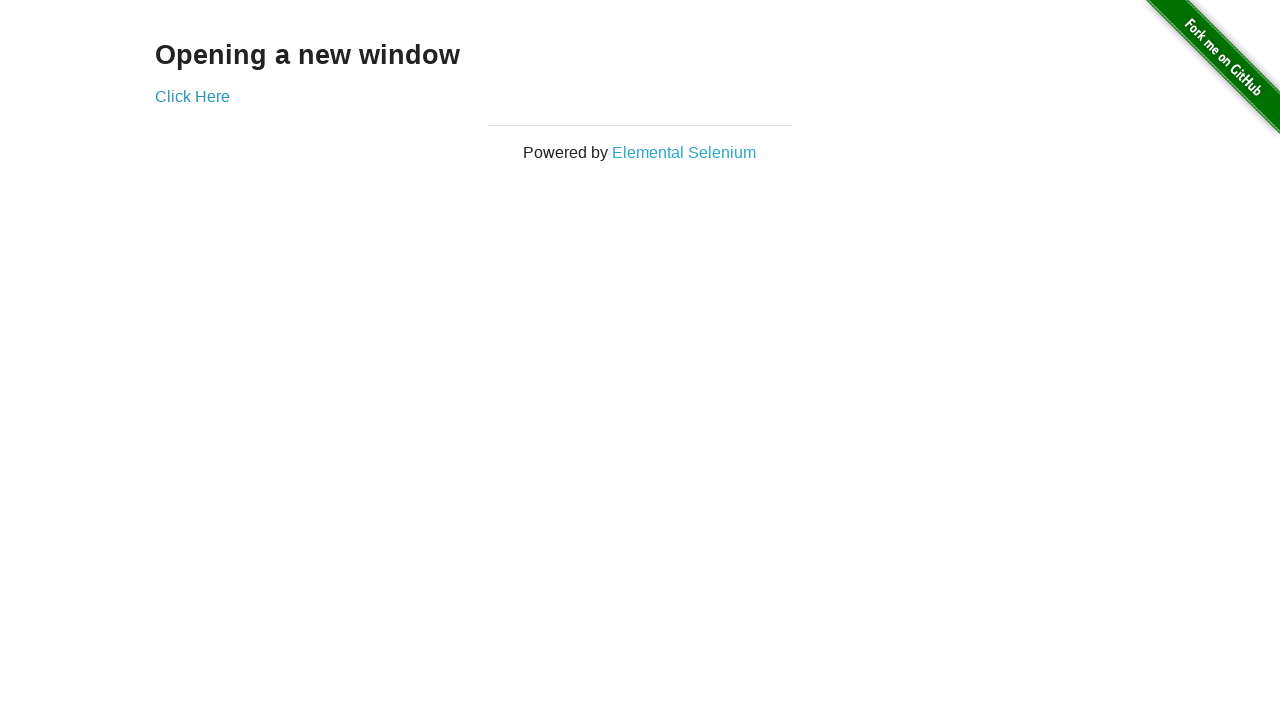

Verified original window h3 text content is 'Opening a new window'
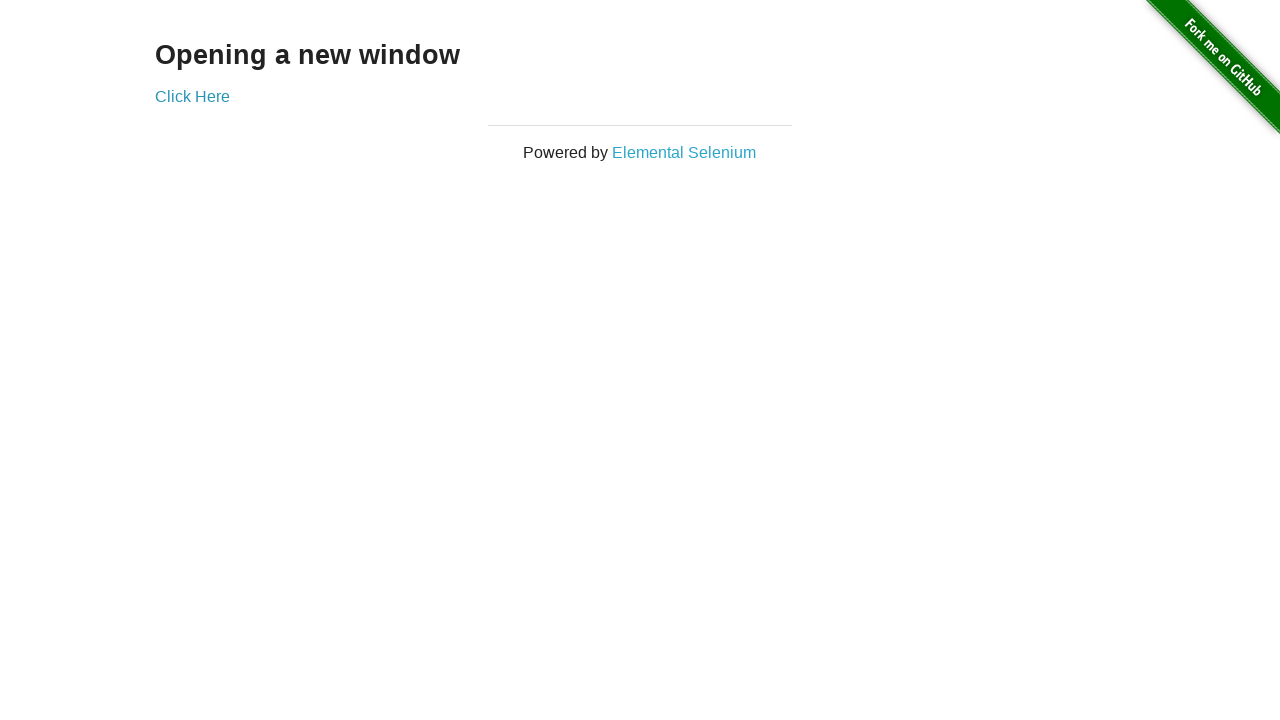

Closed the new window
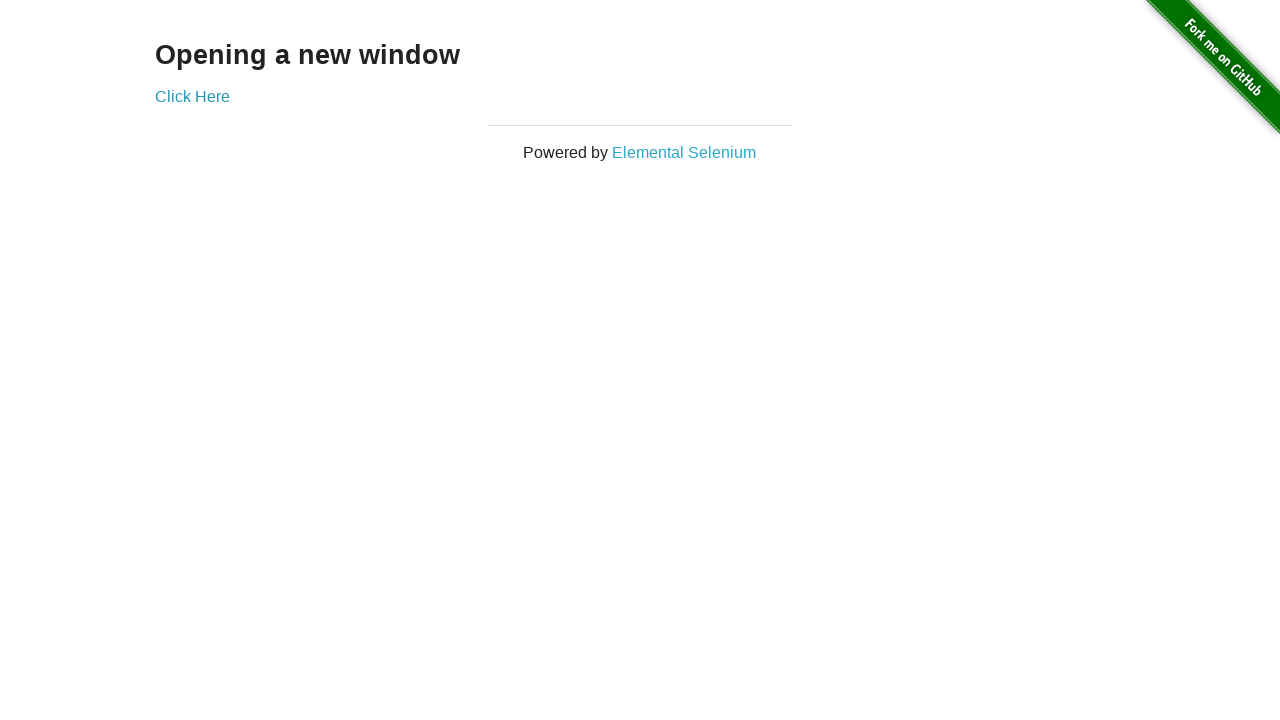

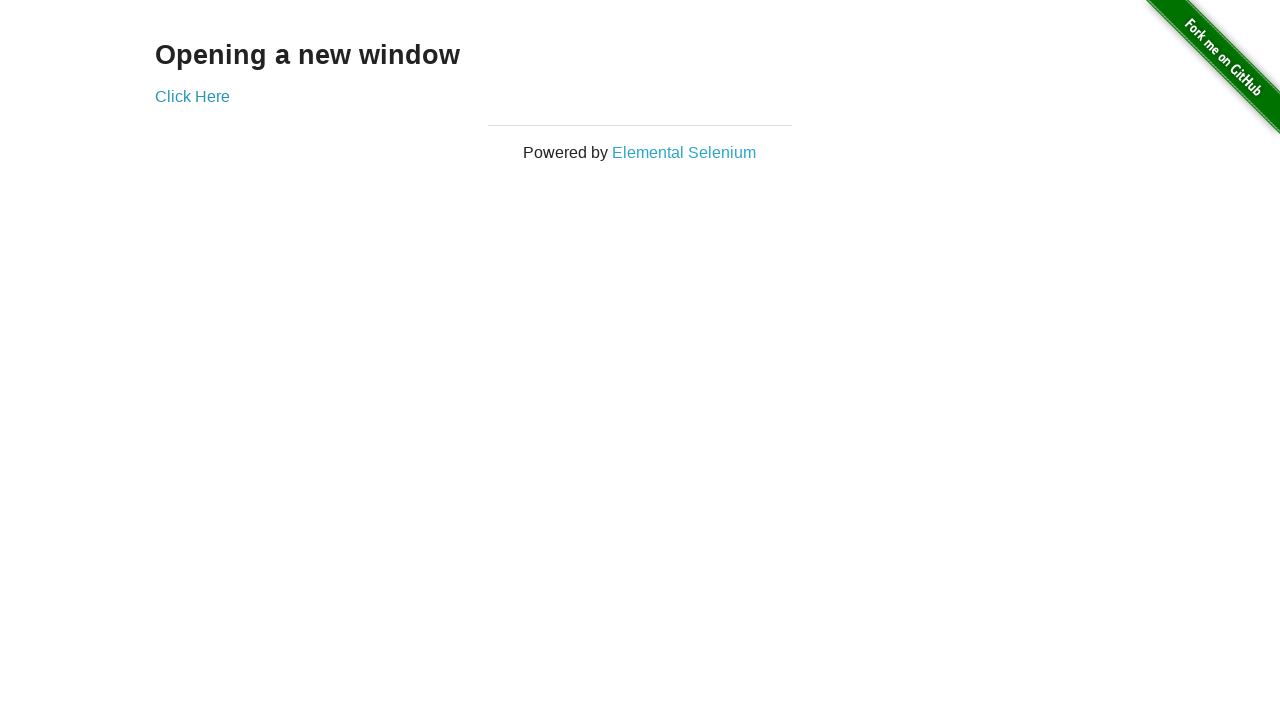